Tests Ajio's search and filter functionality by searching for bags, selecting Men category, and applying Fashion Bags filter to view filtered results

Starting URL: https://www.ajio.com/

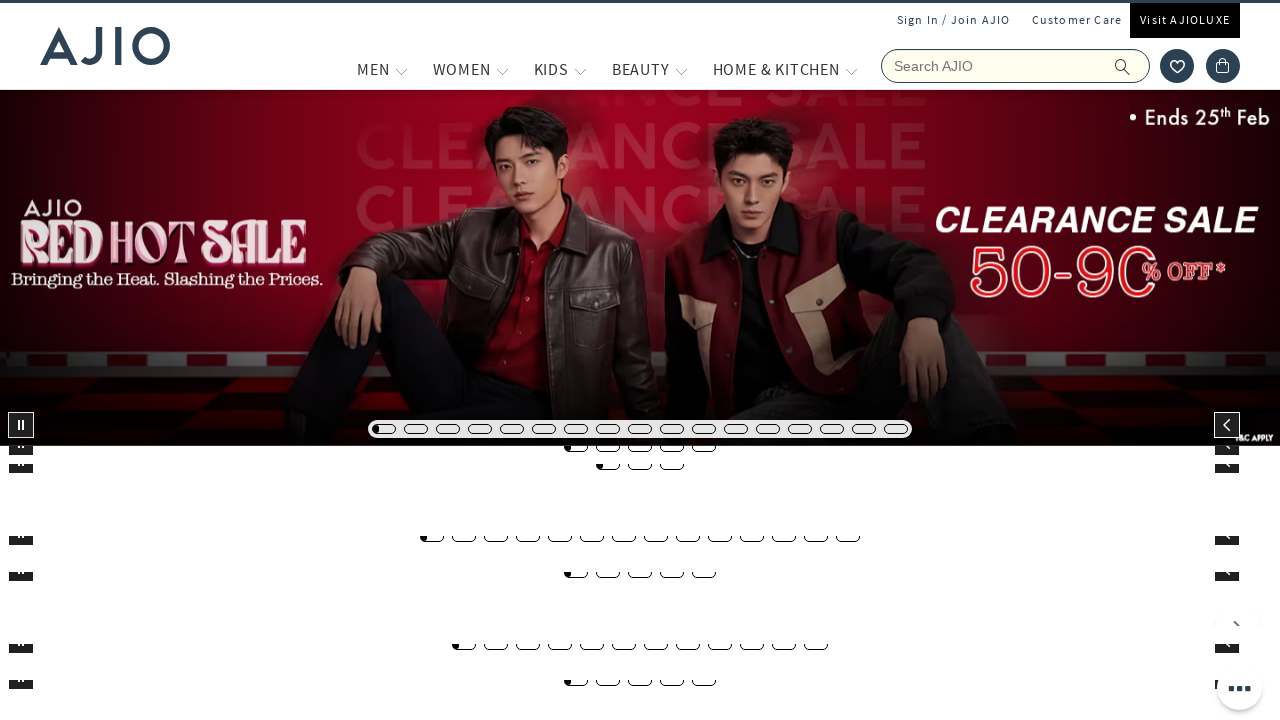

Filled search field with 'bags' on input[name='searchVal']
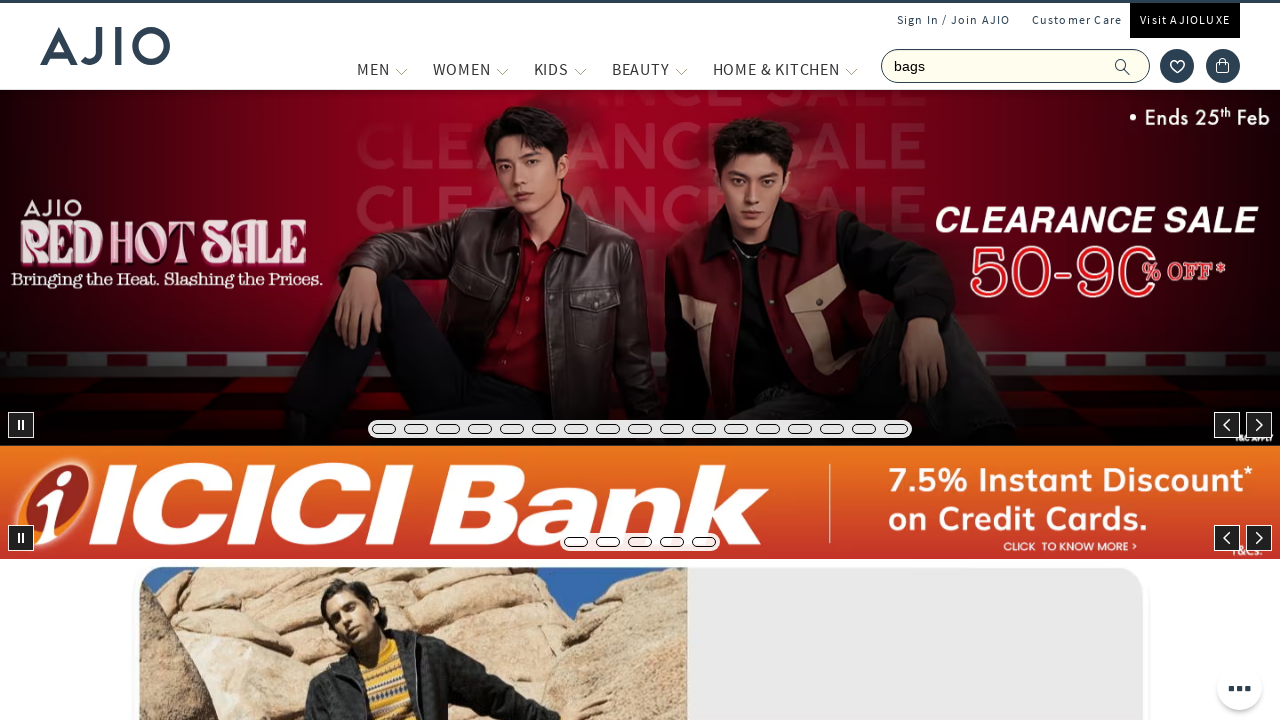

Pressed Enter to search for bags on input[name='searchVal']
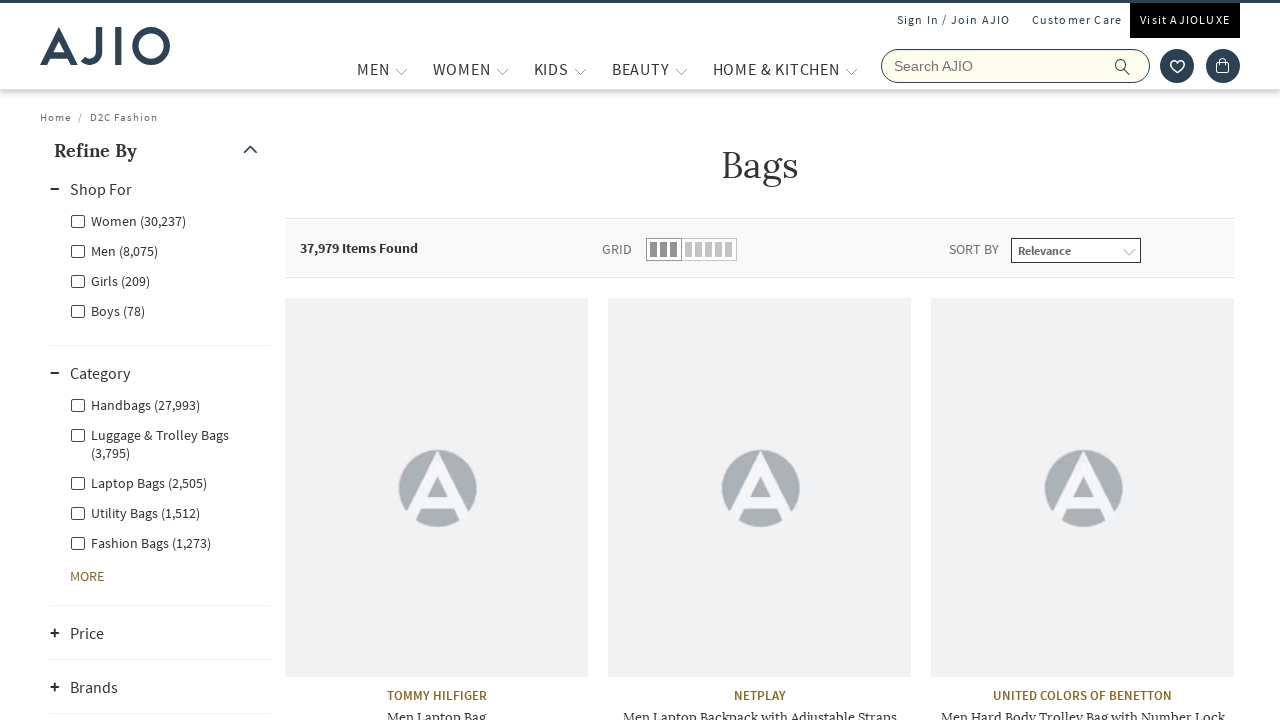

Men filter selector appeared on page
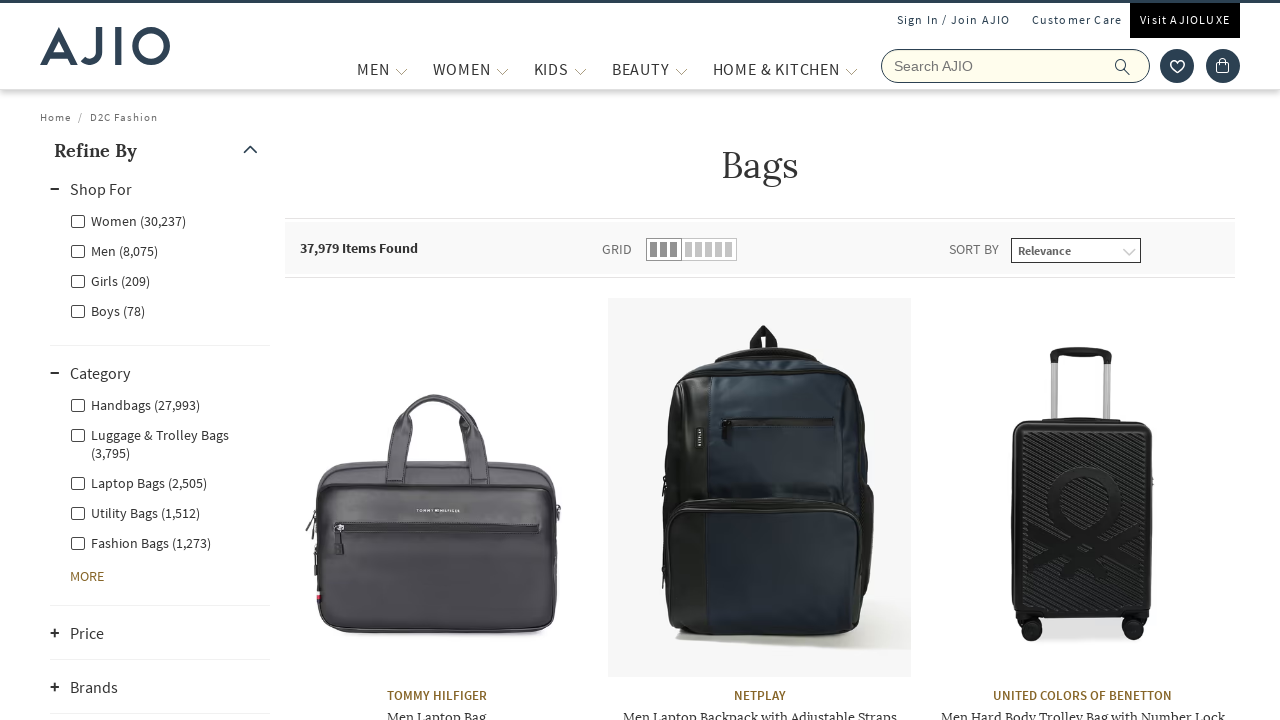

Clicked on Men category filter at (114, 250) on (//div[@class='facet-linkhead']/label)[2]
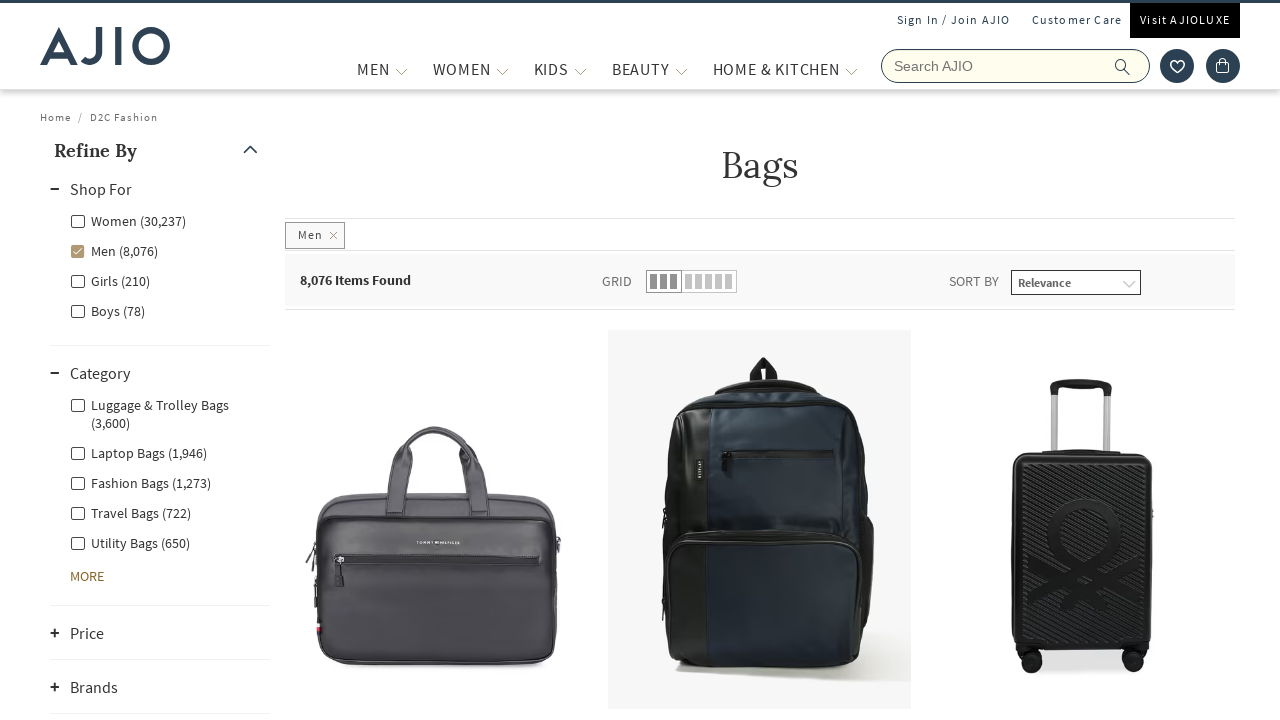

Fashion Bags subcategory filter selector appeared
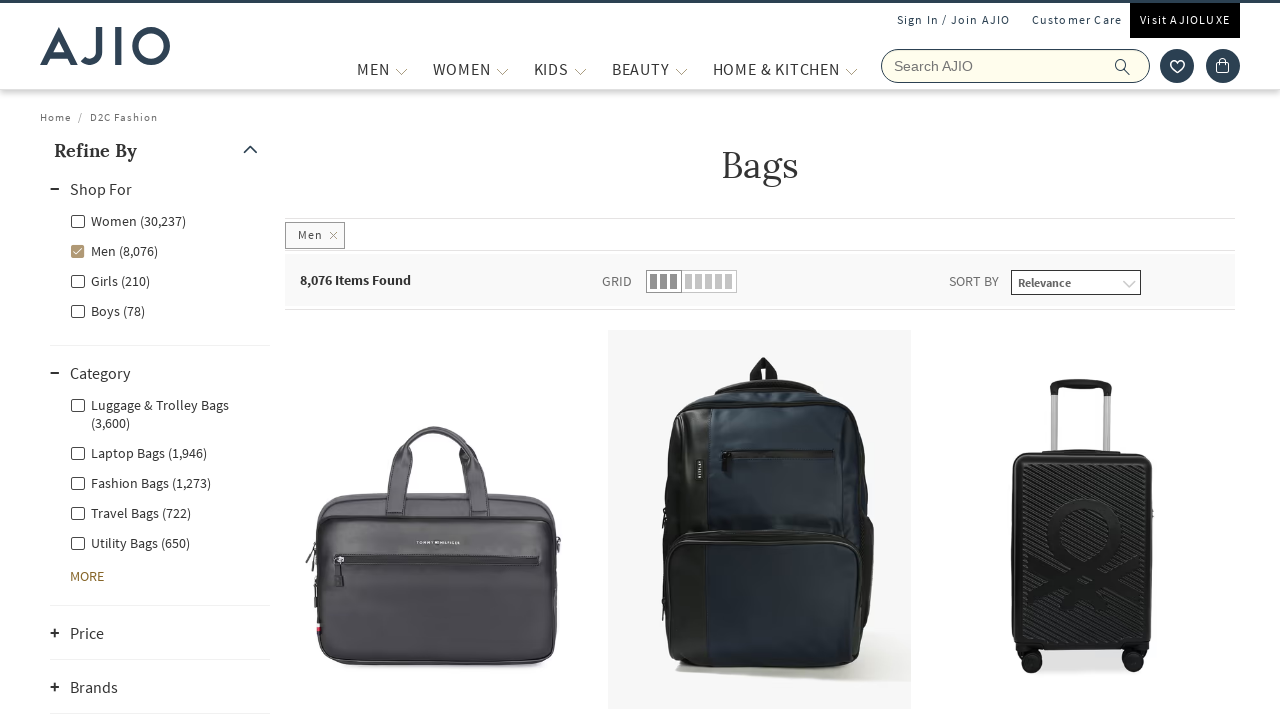

Clicked on Fashion Bags subcategory filter at (140, 482) on xpath=//label[@class='facet-linkname facet-linkname-l1l3nestedcategory facet-lin
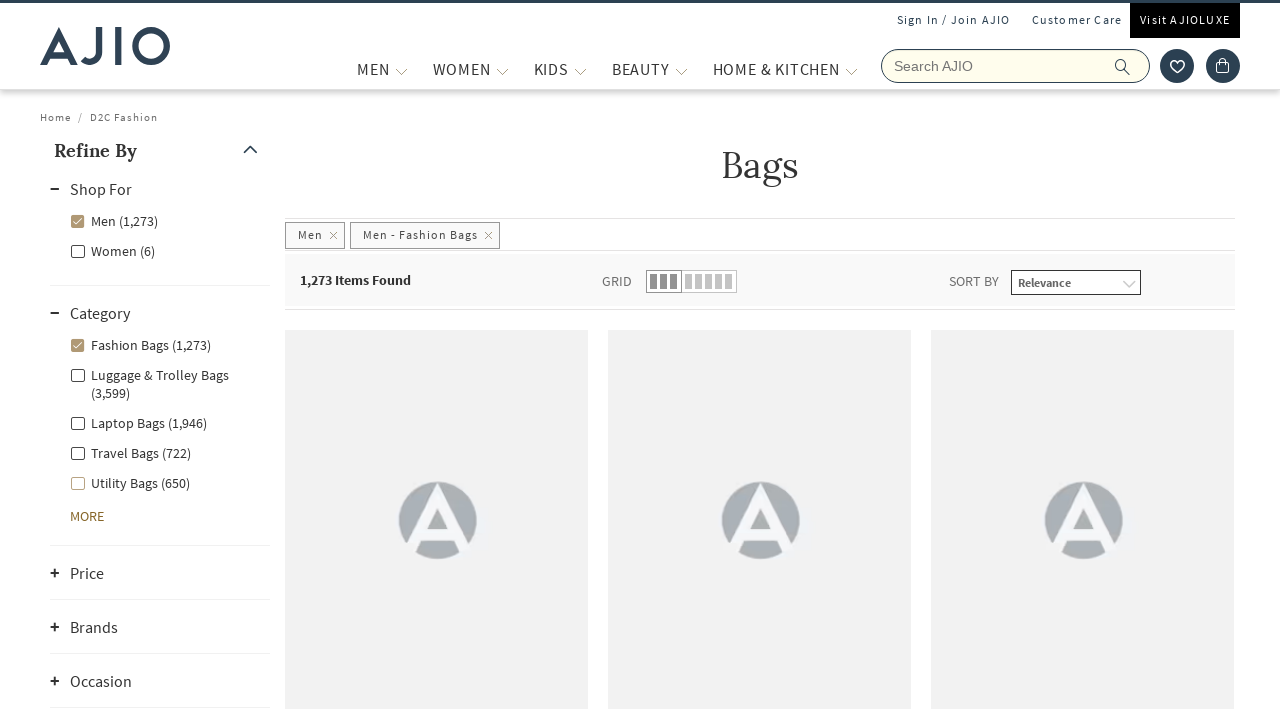

Filtered results loaded successfully
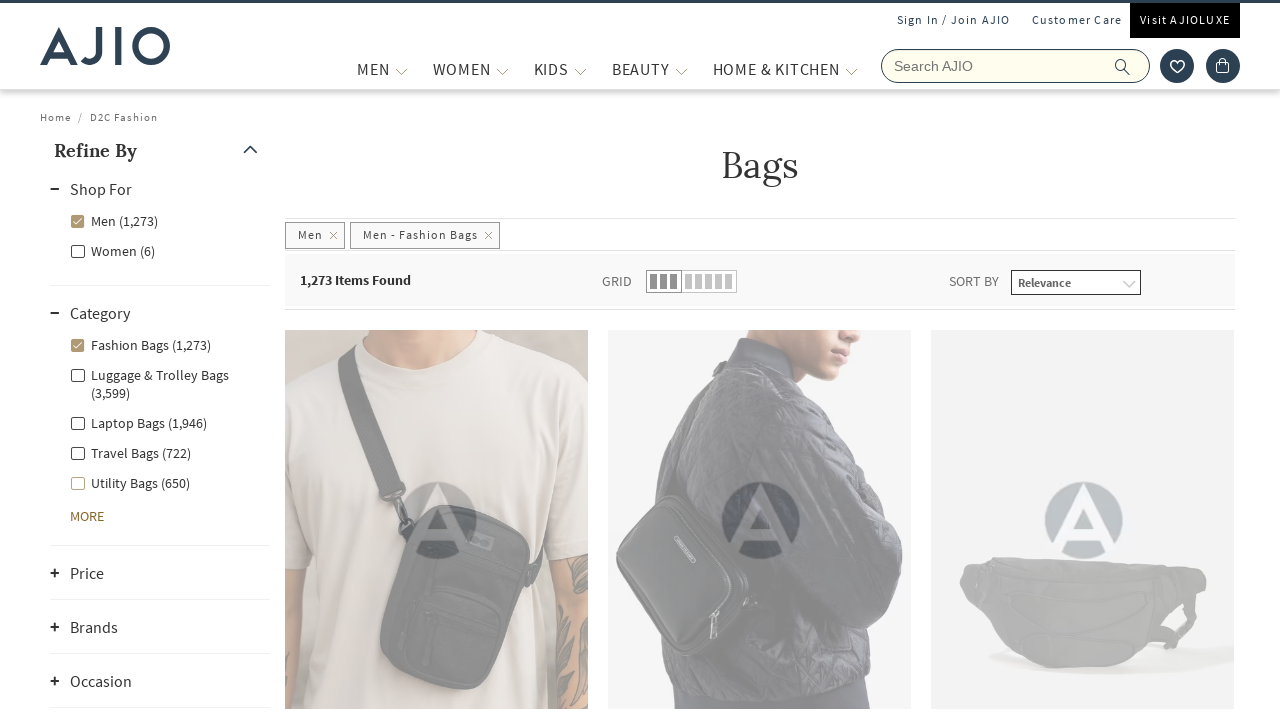

Brand names are displayed in filtered results
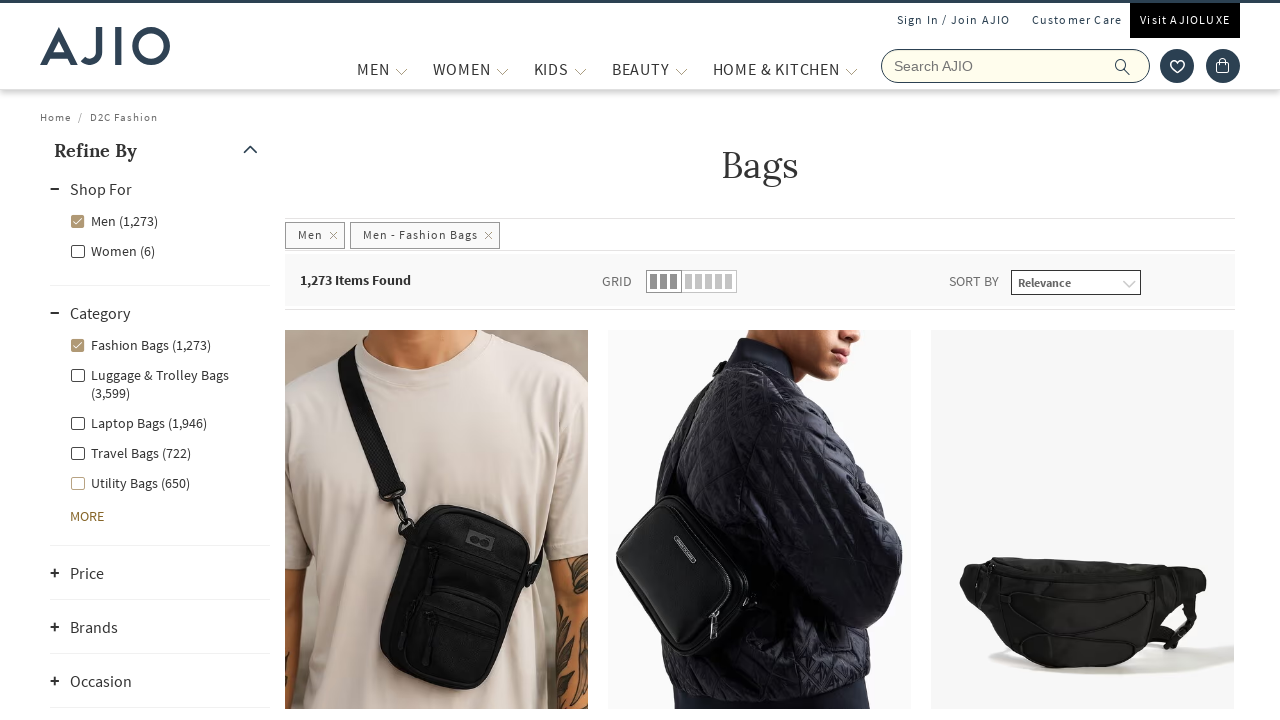

Bag names are displayed in filtered results
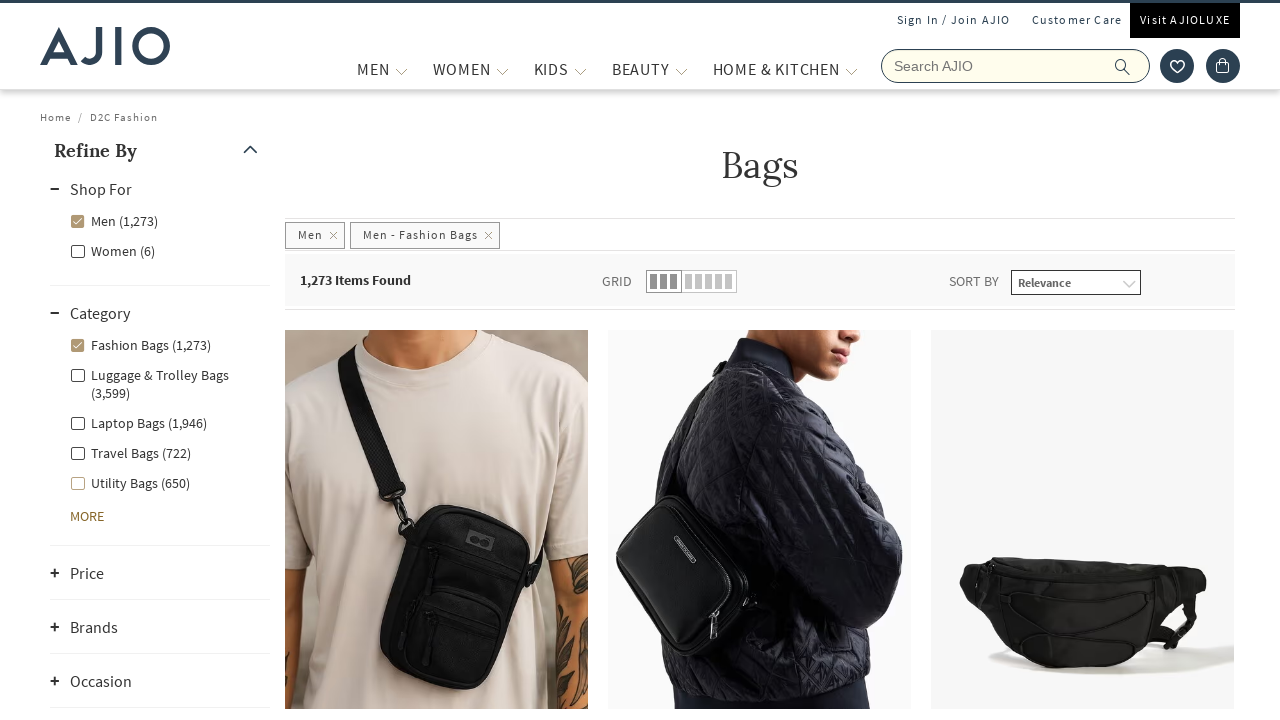

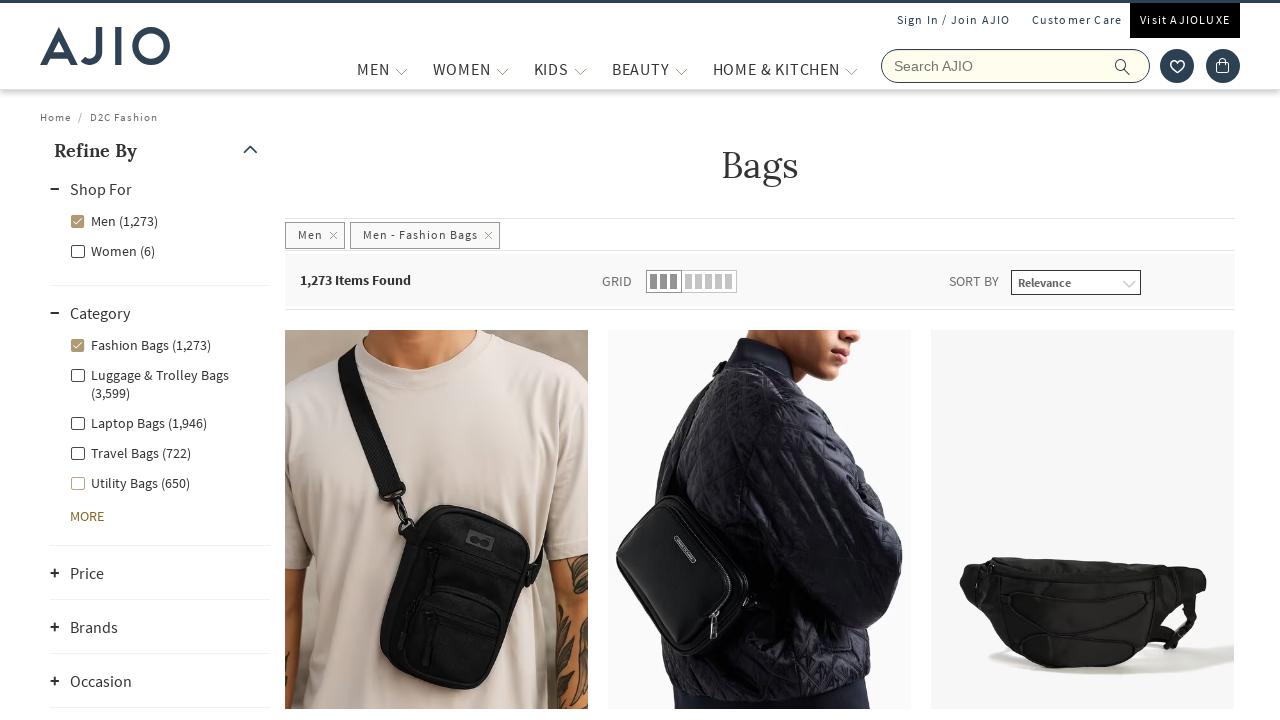